Tests file download functionality by navigating to a download page and clicking the first download link to trigger a file download.

Starting URL: http://the-internet.herokuapp.com/download

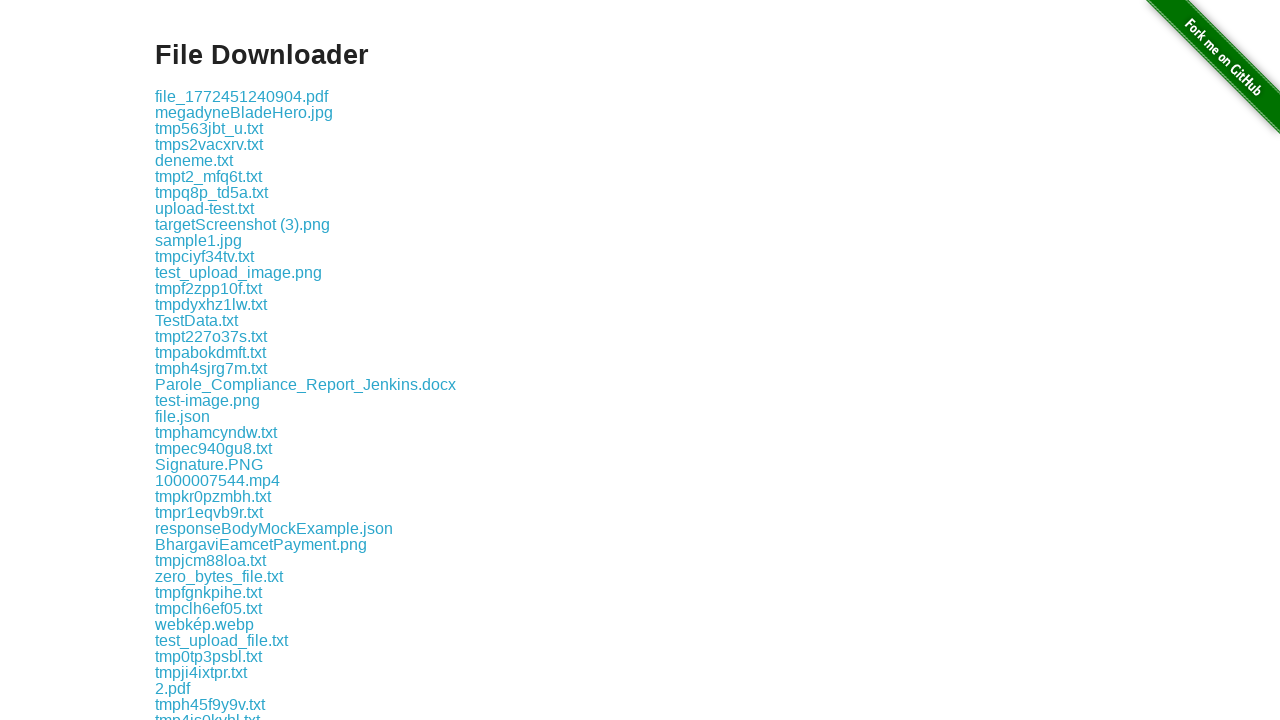

Clicked the first download link on the page at (242, 96) on .example a
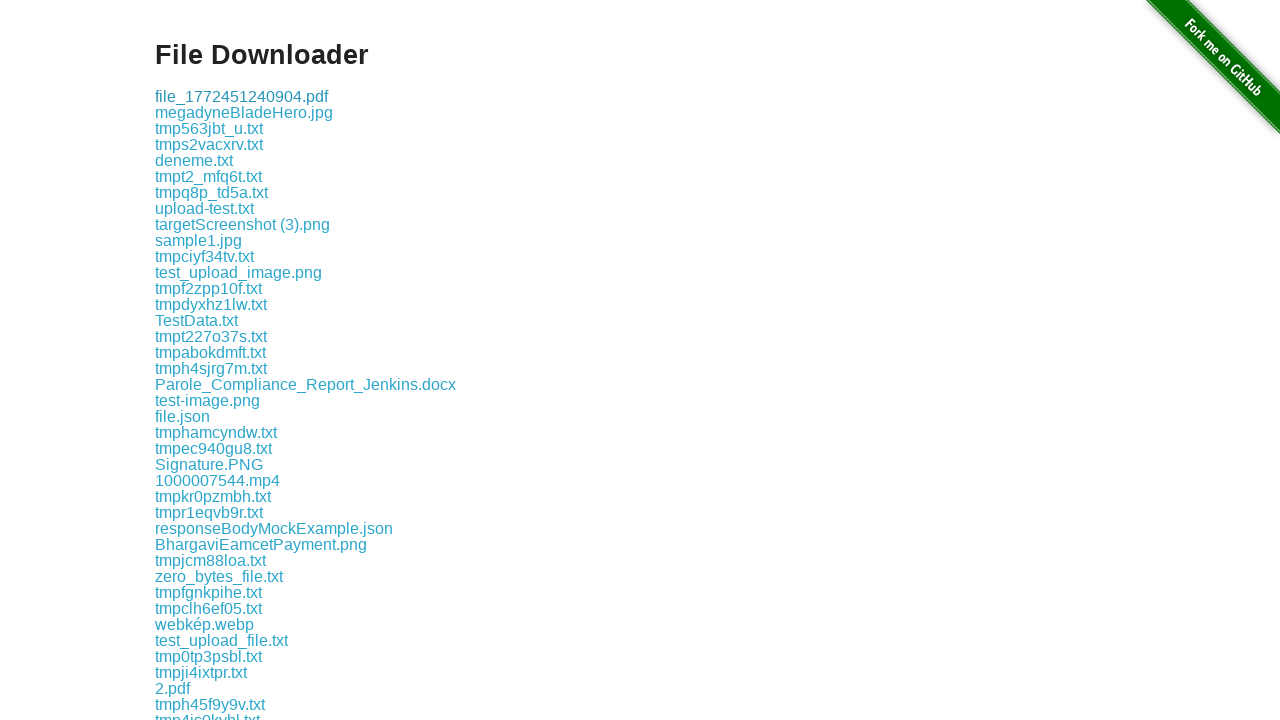

Waited 2 seconds for file download to initiate
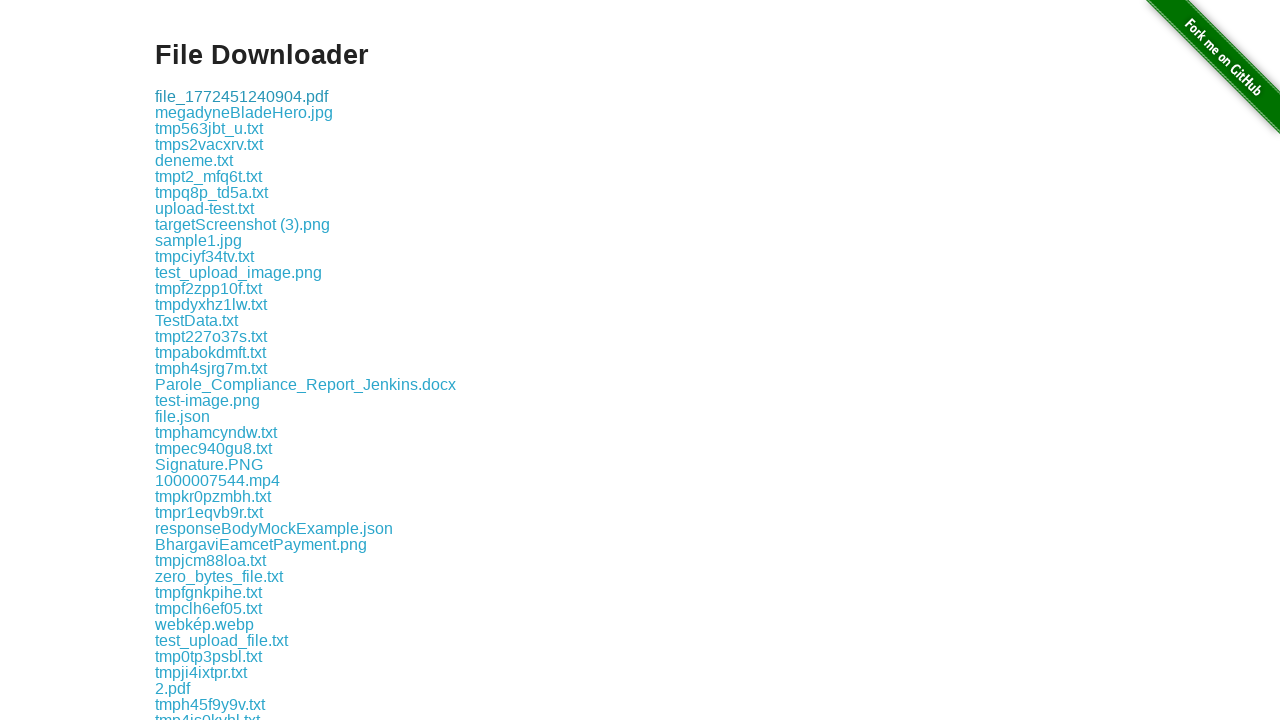

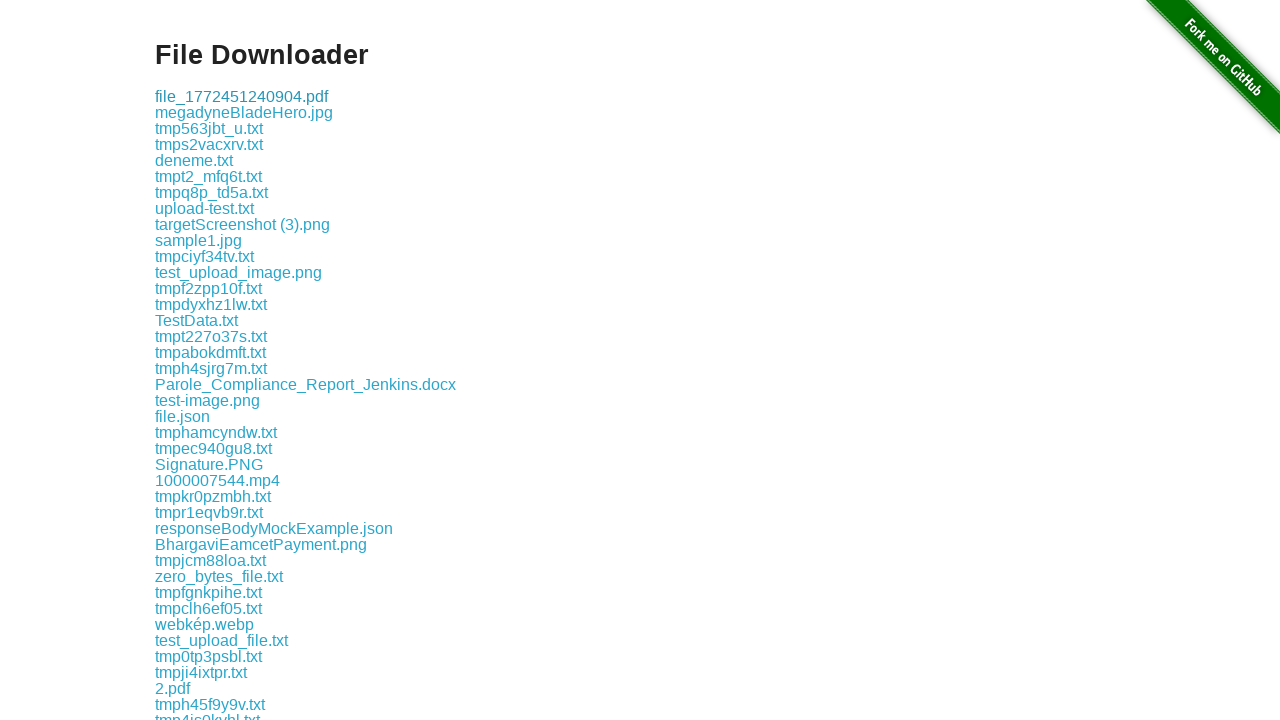